Tests keyboard interactions by typing text into an input field, selecting a portion of the text using Shift+ArrowLeft, deleting the selection with Backspace, and typing replacement text.

Starting URL: https://the-internet.herokuapp.com/key_presses

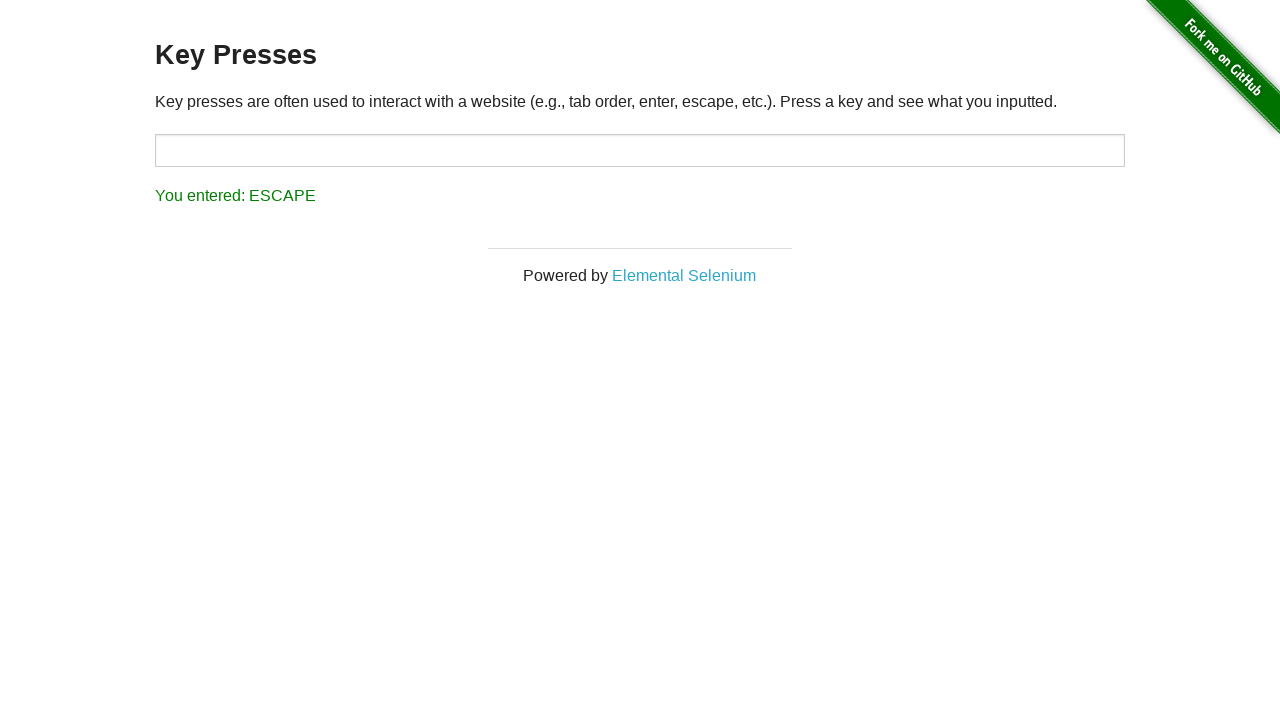

Clicked on the input field at (640, 150) on input
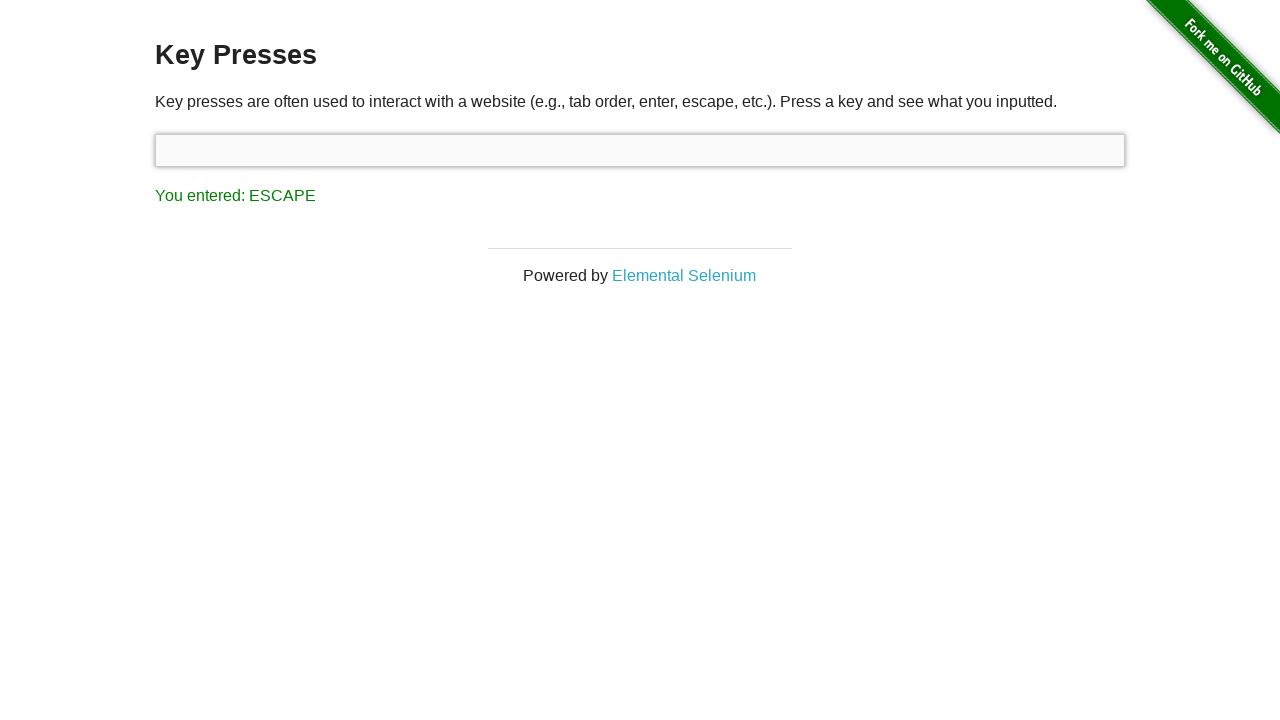

Typed text 'One does not simply walk into Mordor.' into input field
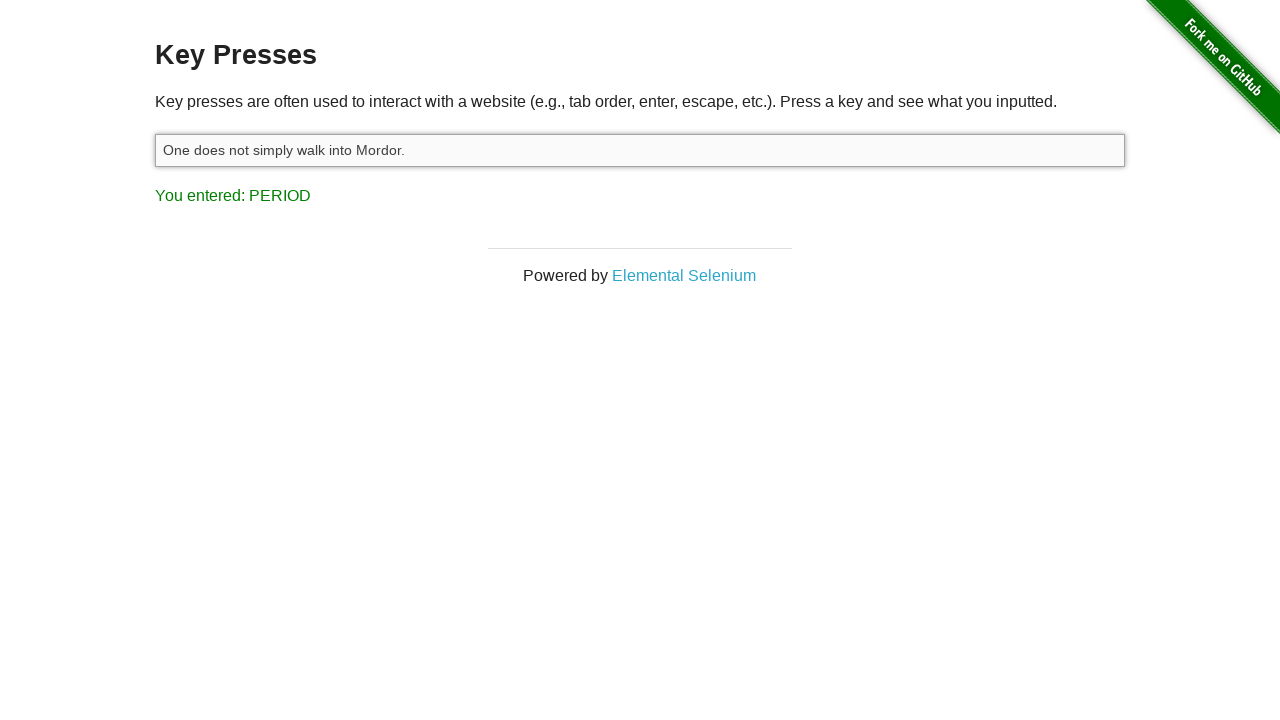

Pressed down Shift key to start text selection
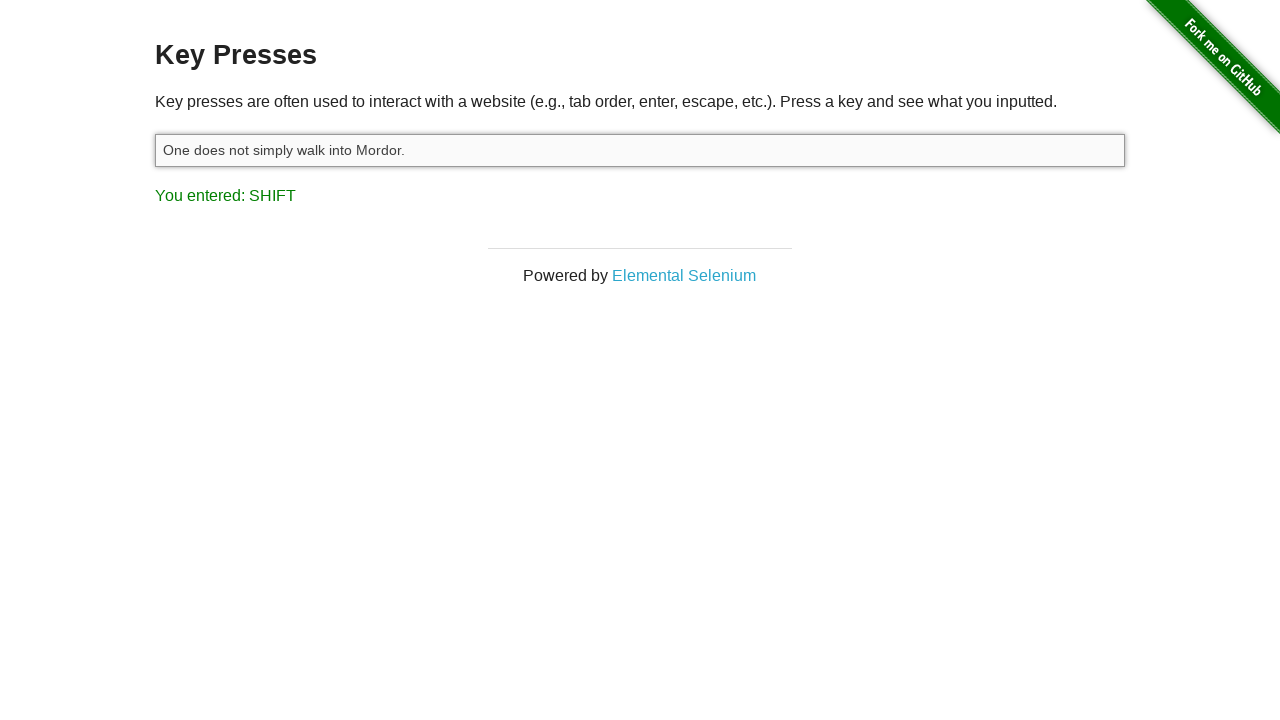

Selected 18 characters backward using Shift+ArrowLeft (selected ' walk into Mordor.')
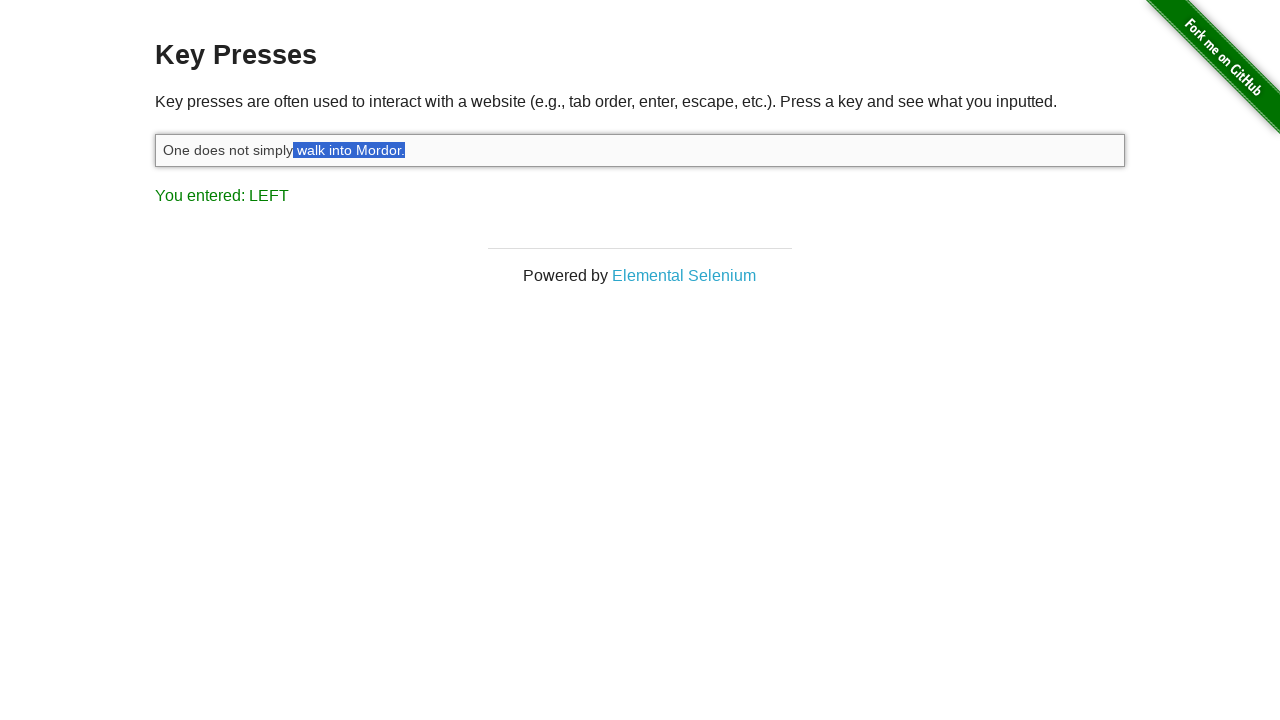

Released Shift key to end text selection
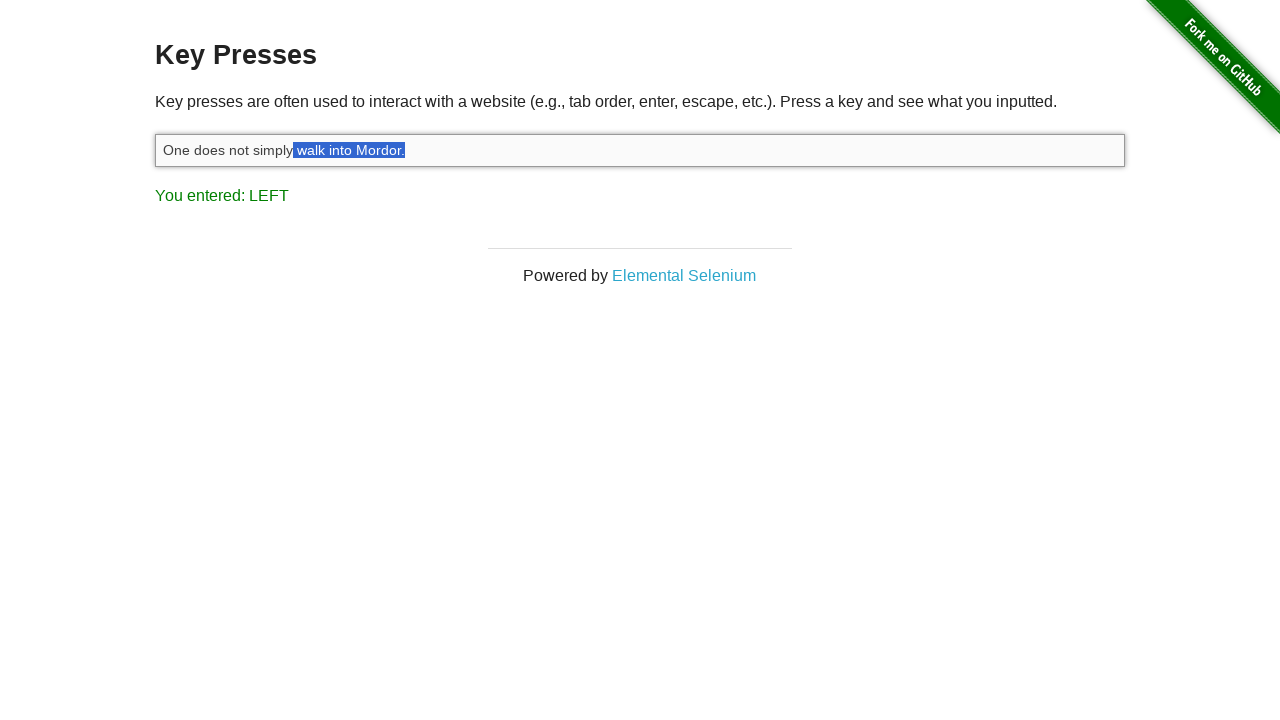

Pressed Backspace to delete the selected text
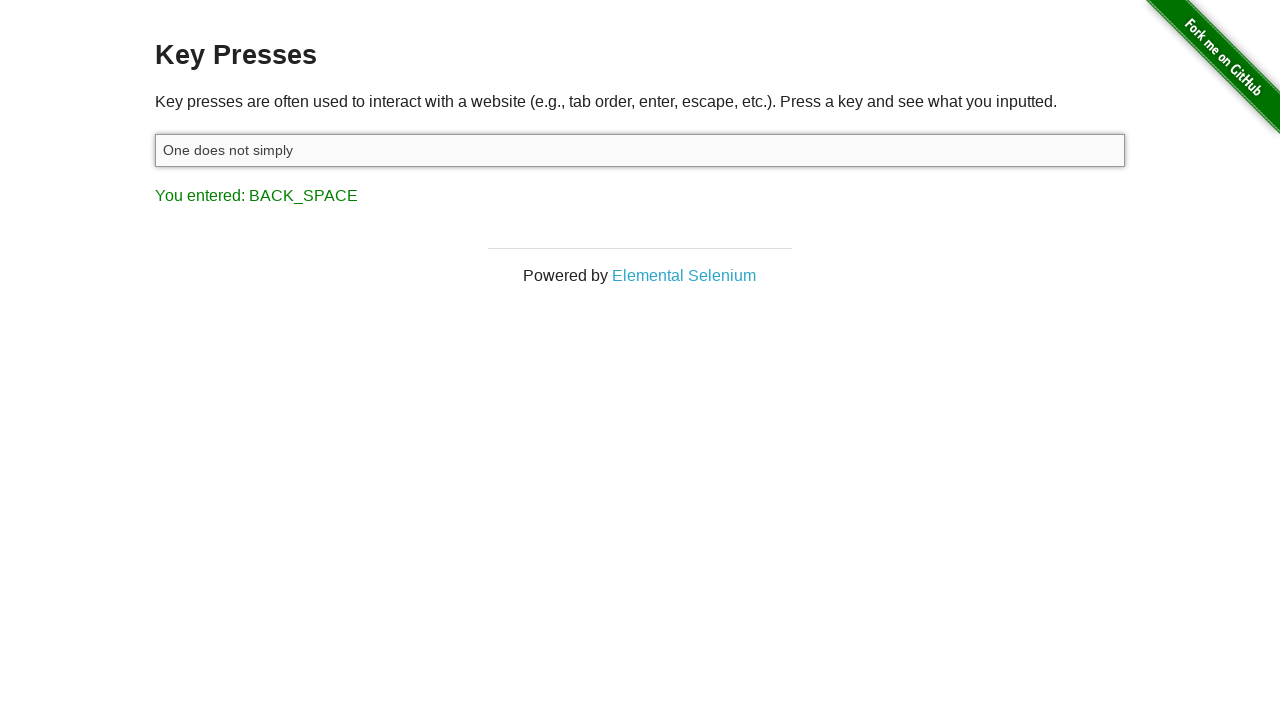

Typed replacement text ' write a test.'
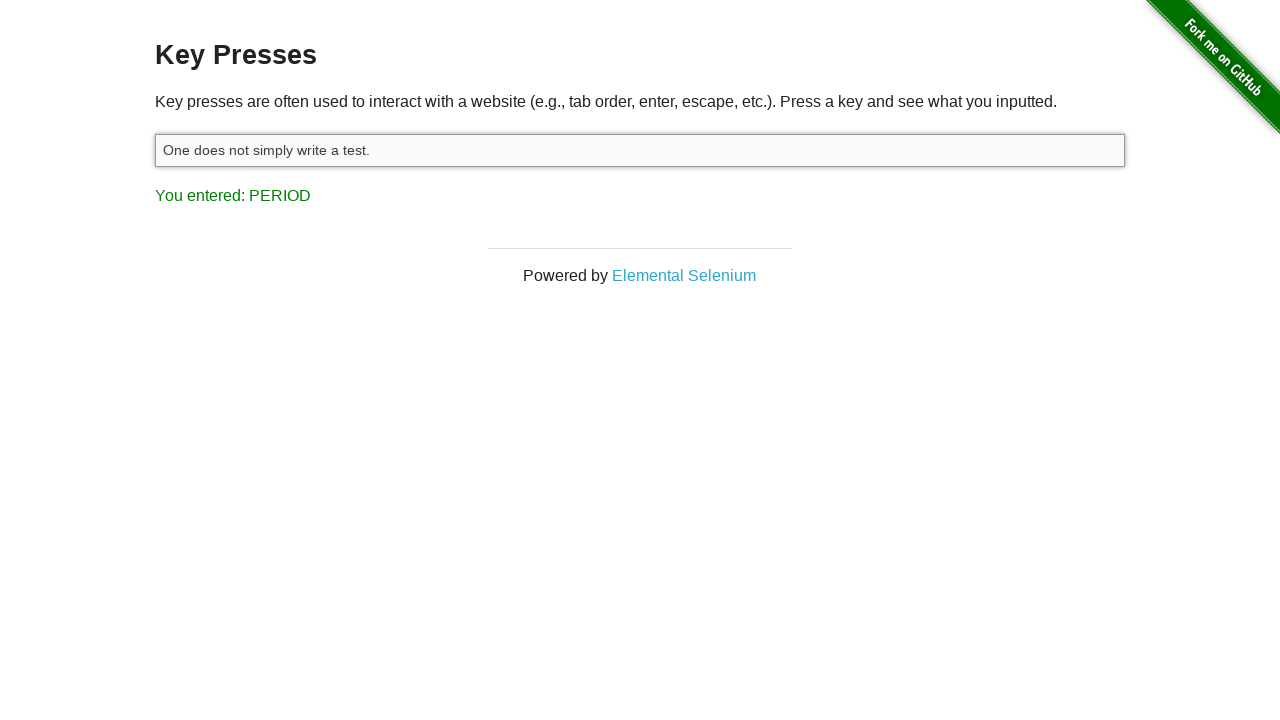

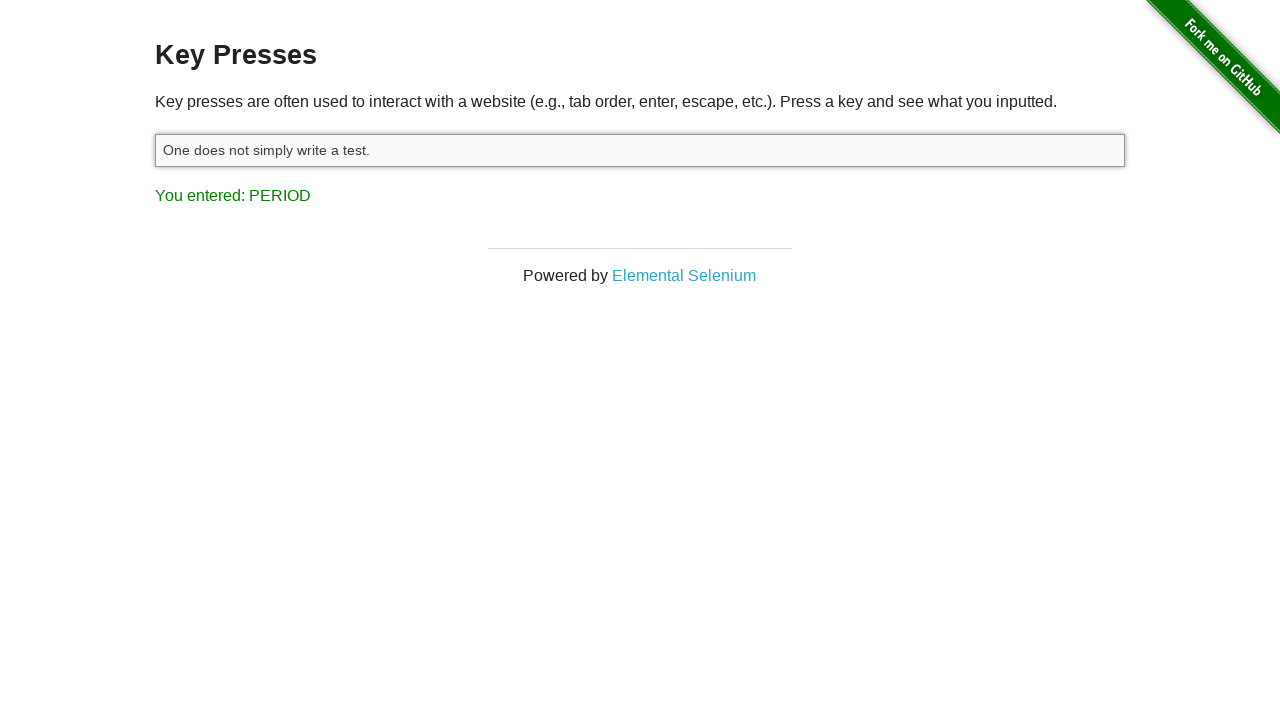